Tests focus functionality by focusing on an input element on a webshop page

Starting URL: https://danube-webshop.herokuapp.com/

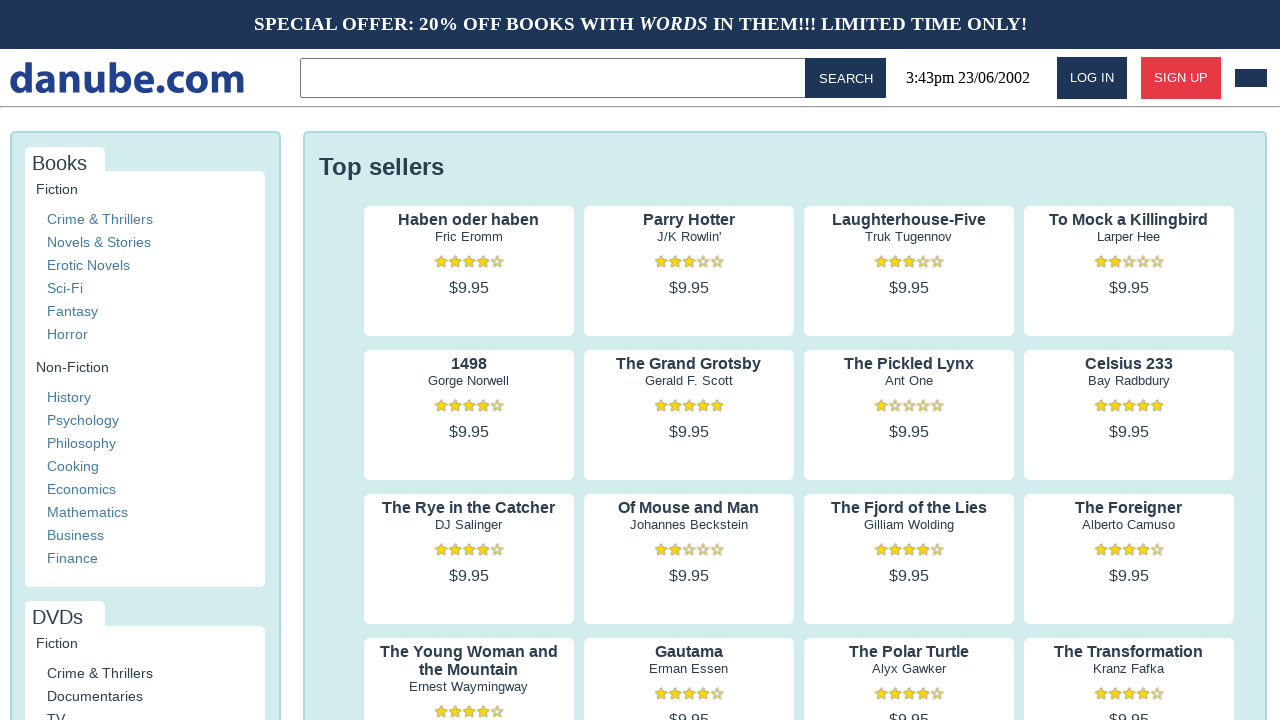

Focused on input element on the webshop page on input
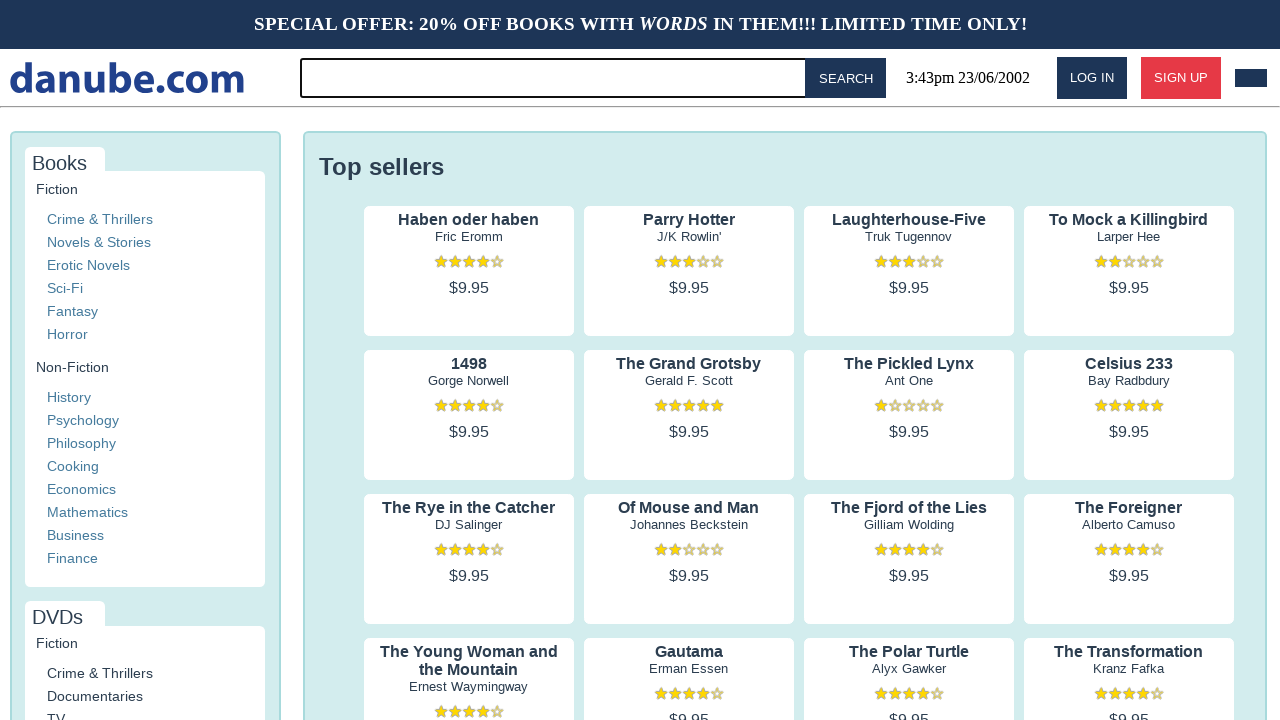

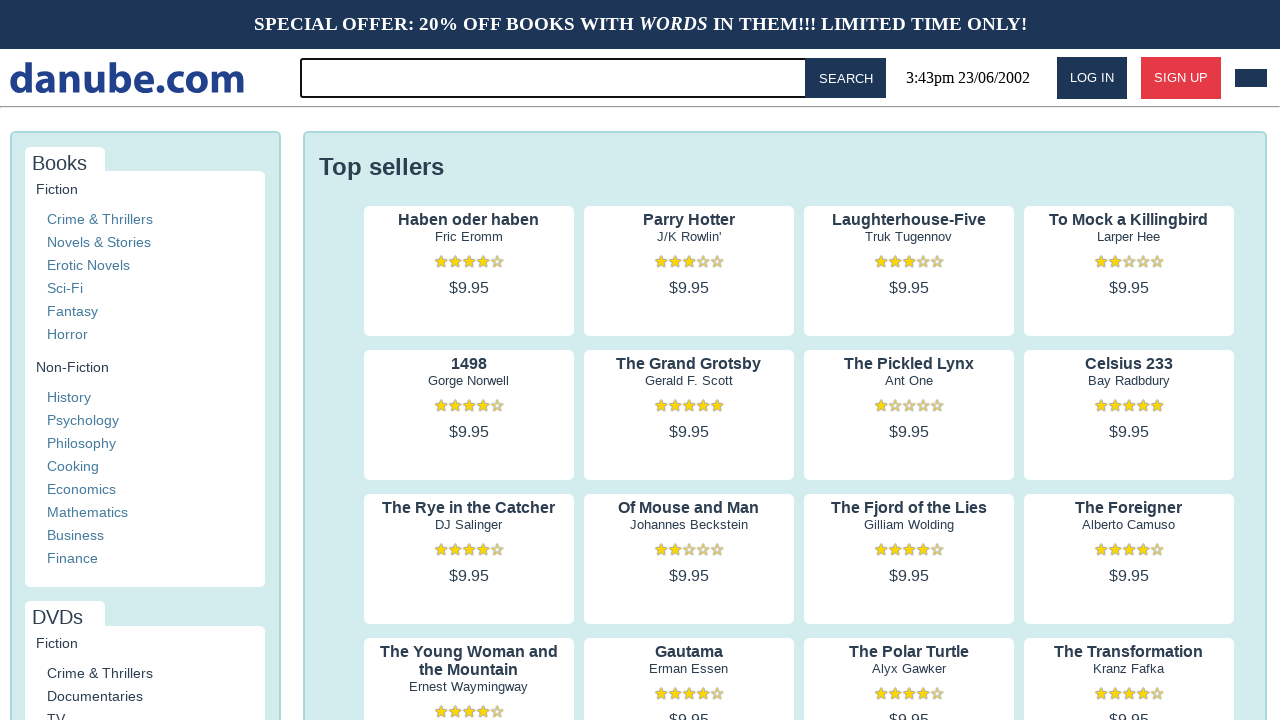